Demonstrates interacting with a dropdown element on a practice automation page by selecting options using different methods (by index, by visible text, and by value)

Starting URL: https://rahulshettyacademy.com/AutomationPractice/

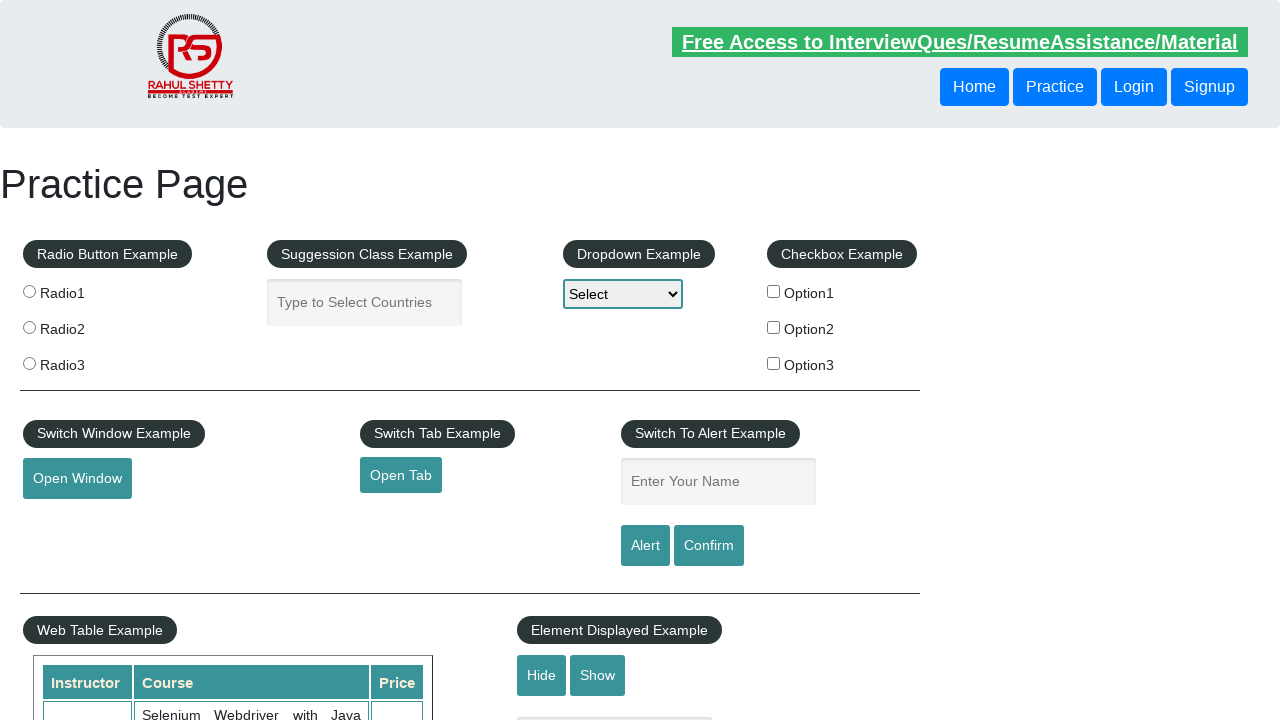

Waited for dropdown element to load
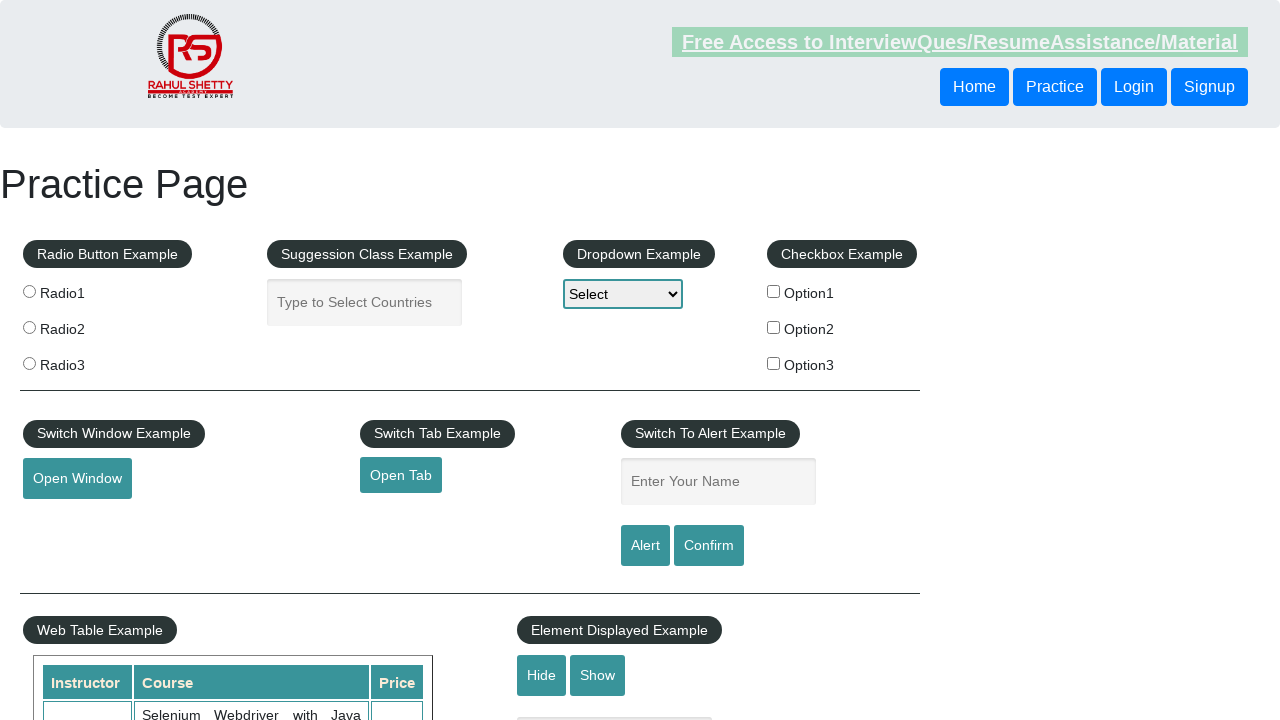

Selected dropdown option by index 2 (3rd option) on #dropdown-class-example
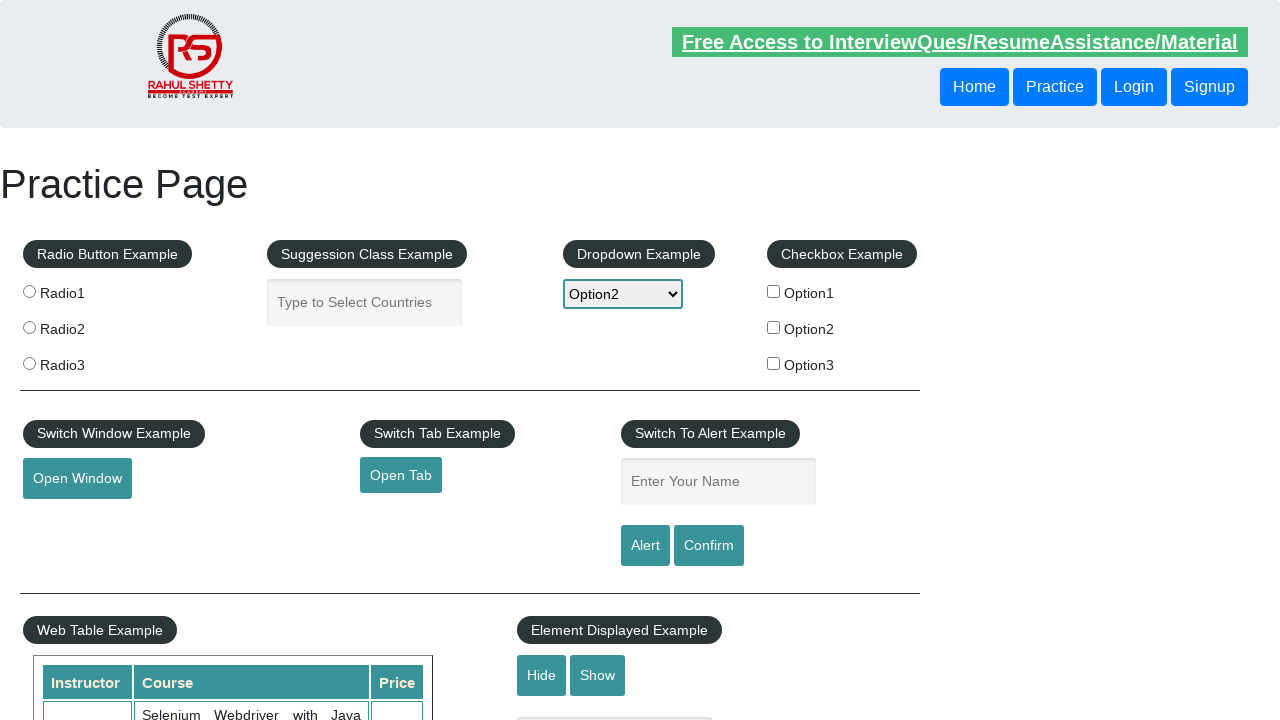

Selected dropdown option by visible text 'Option1' on #dropdown-class-example
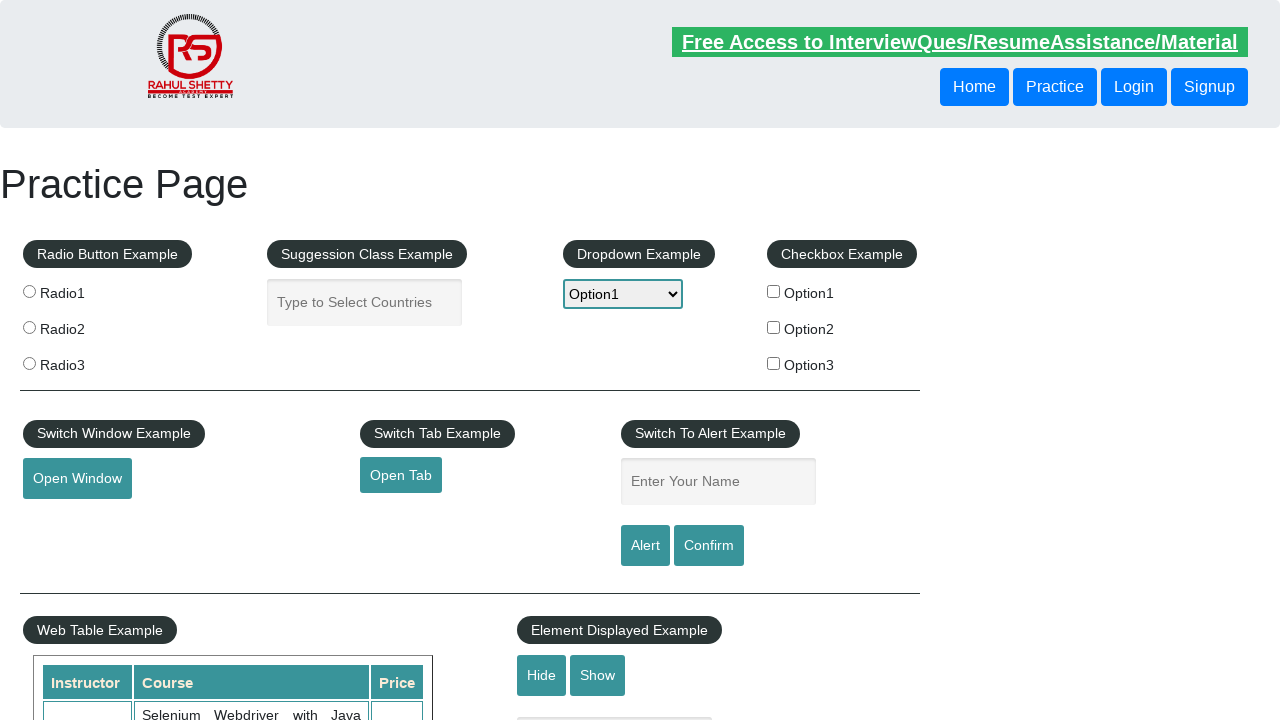

Selected dropdown option by value 'option2' on #dropdown-class-example
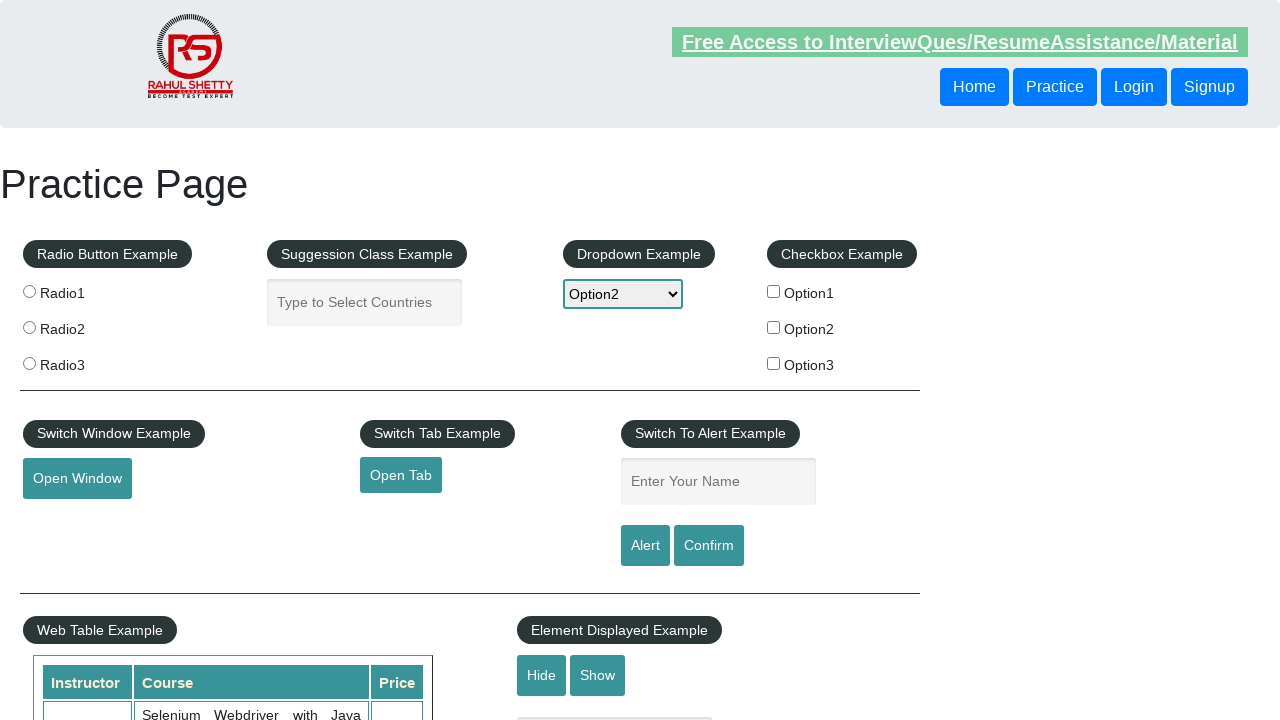

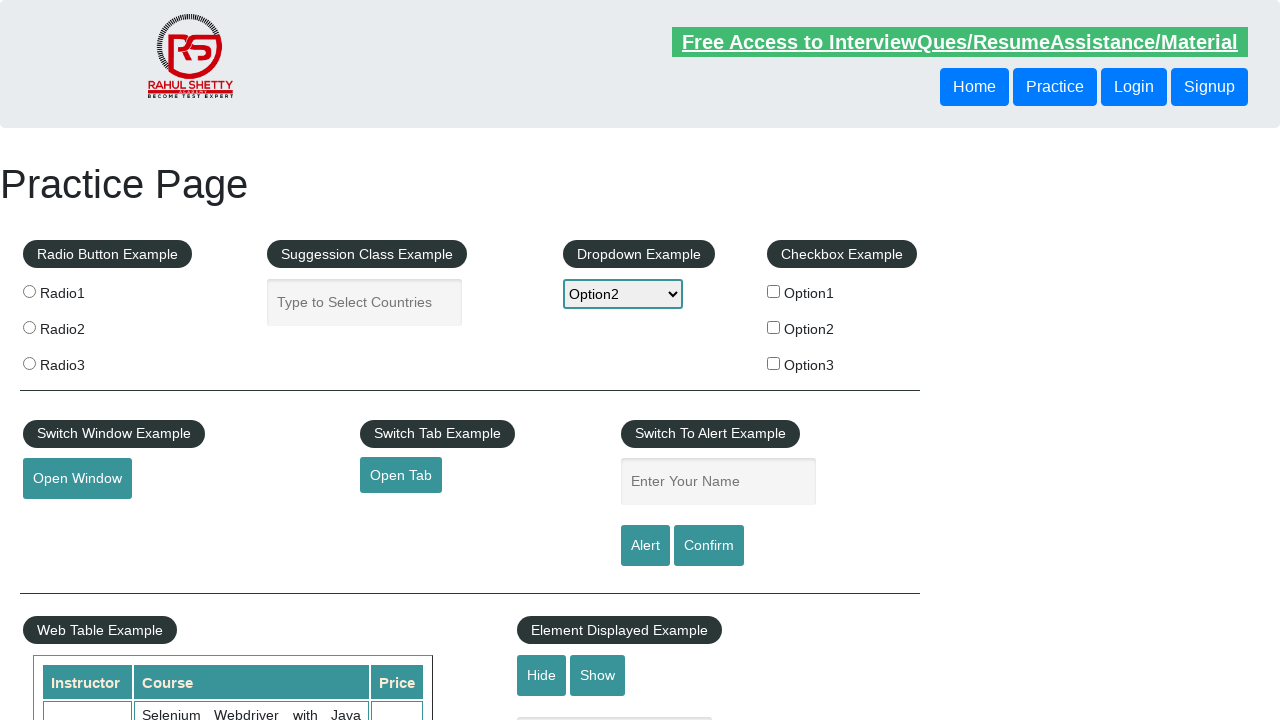